Tests calendar date picker functionality by selecting a specific date (April 6, 2024) through year, month, and day selection, then verifies the month value is correctly set.

Starting URL: https://rahulshettyacademy.com/seleniumPractise/#/offers

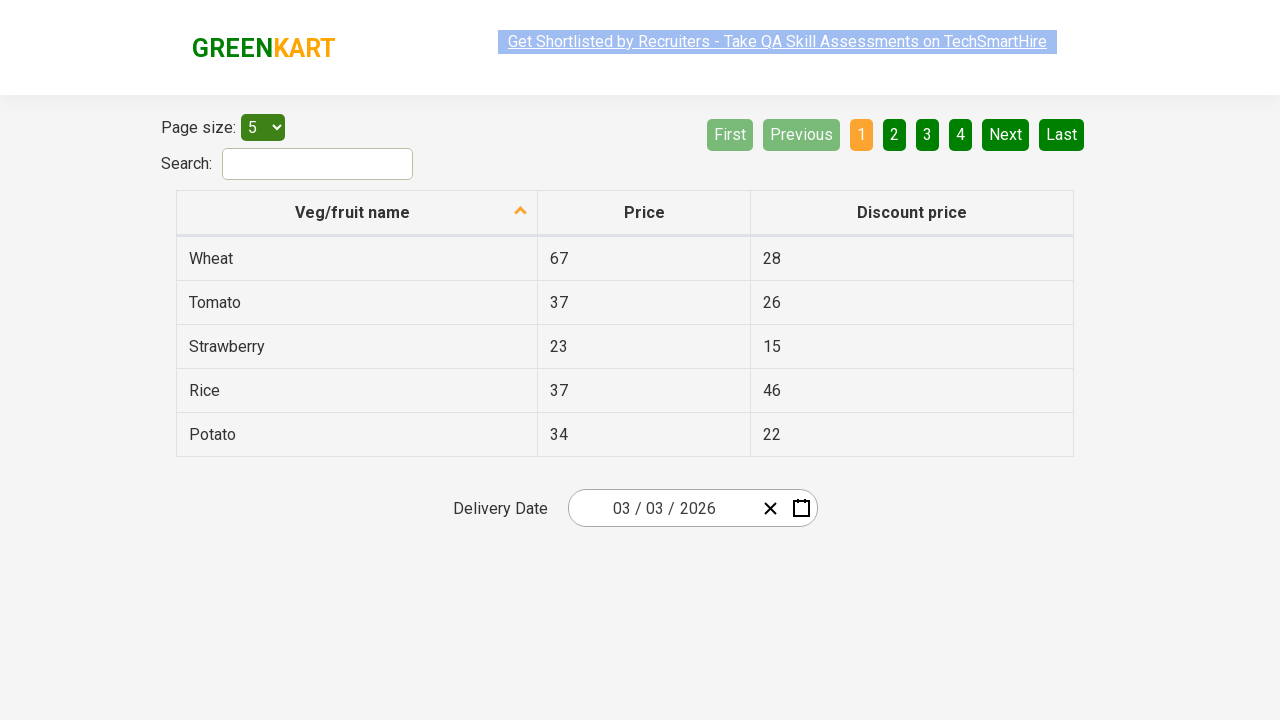

Clicked date picker input group to open calendar at (662, 508) on .react-date-picker__inputGroup
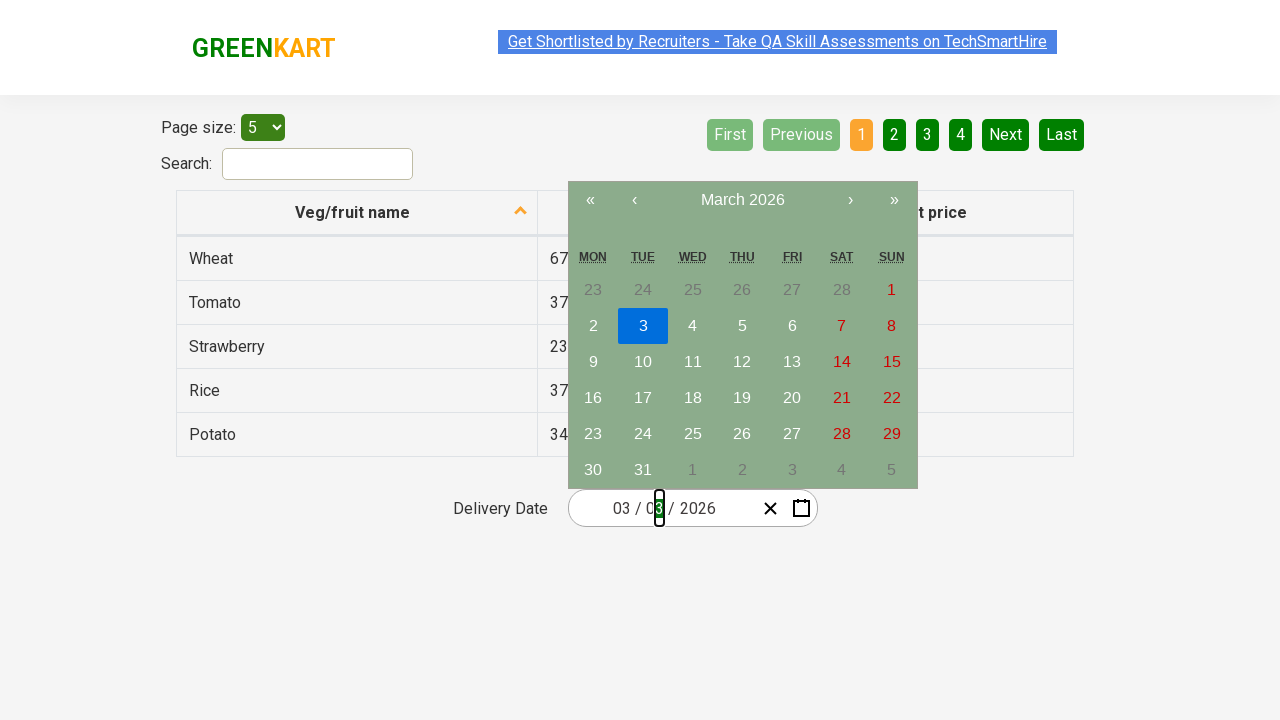

Clicked navigation label to navigate to month view at (742, 200) on .react-calendar__navigation__label
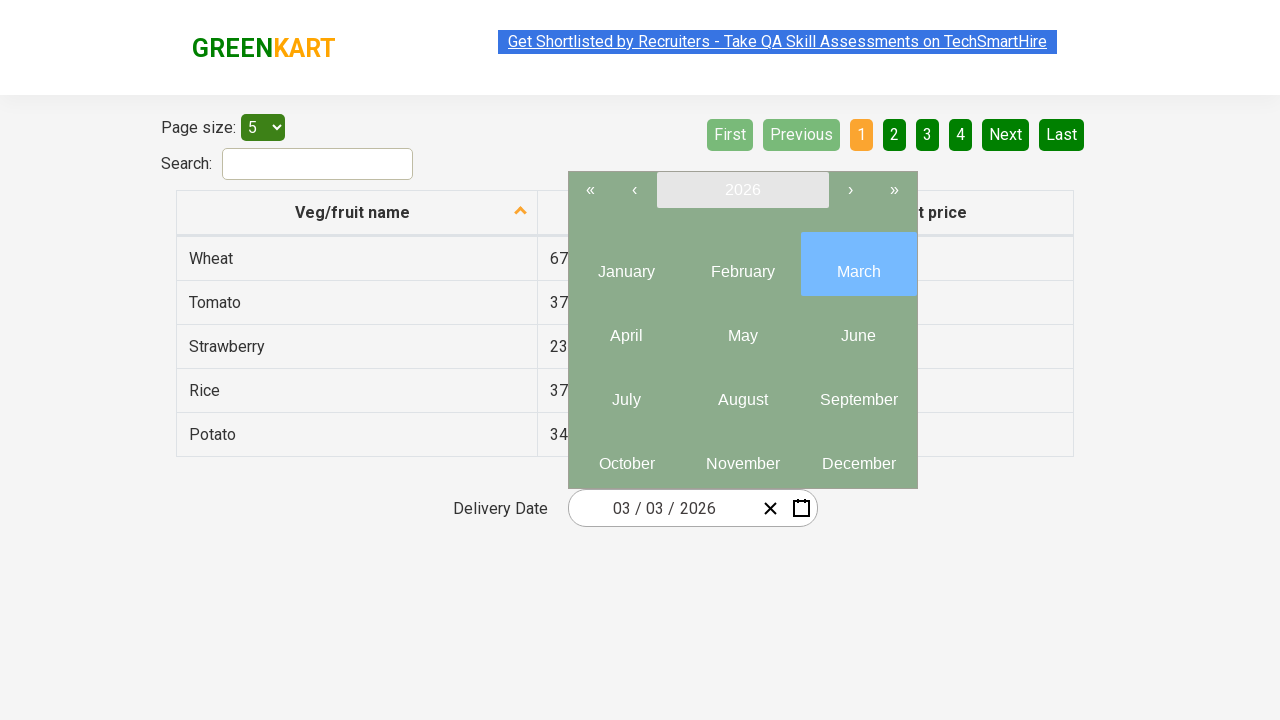

Clicked label text to navigate to year view at (742, 190) on .react-calendar__navigation__label__labelText
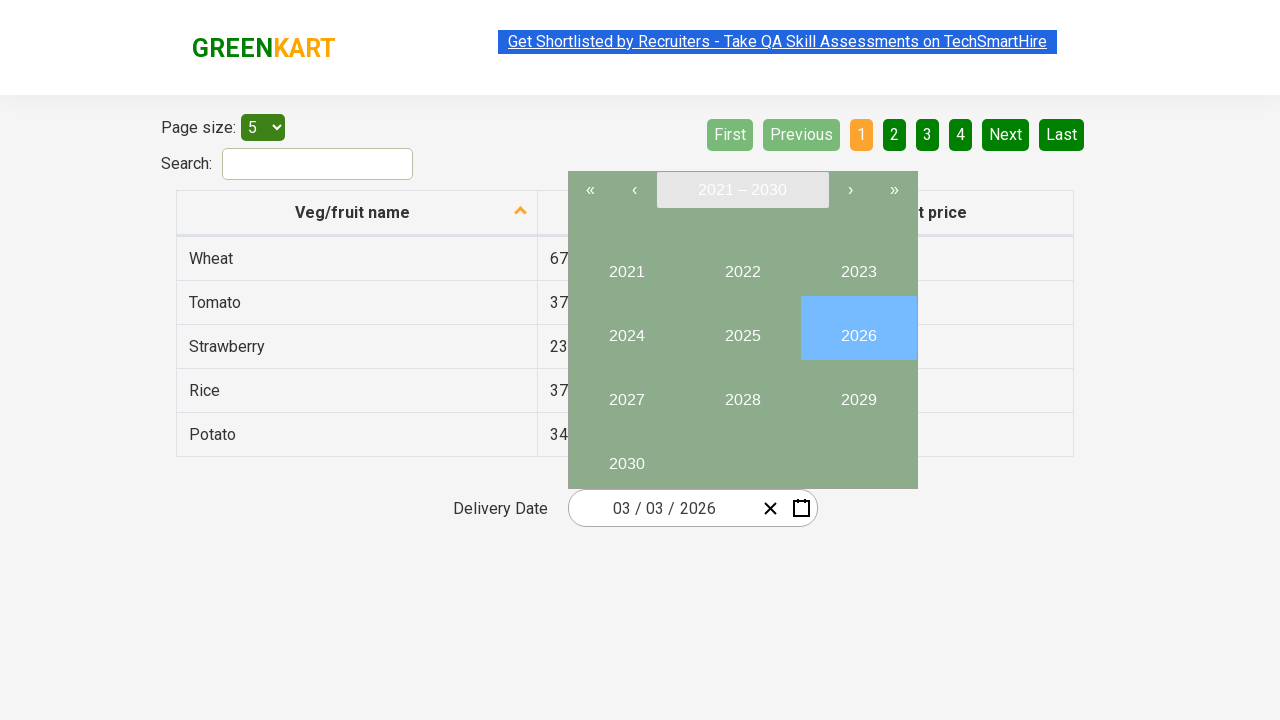

Selected year 2024 at (626, 328) on internal:text="2024"i
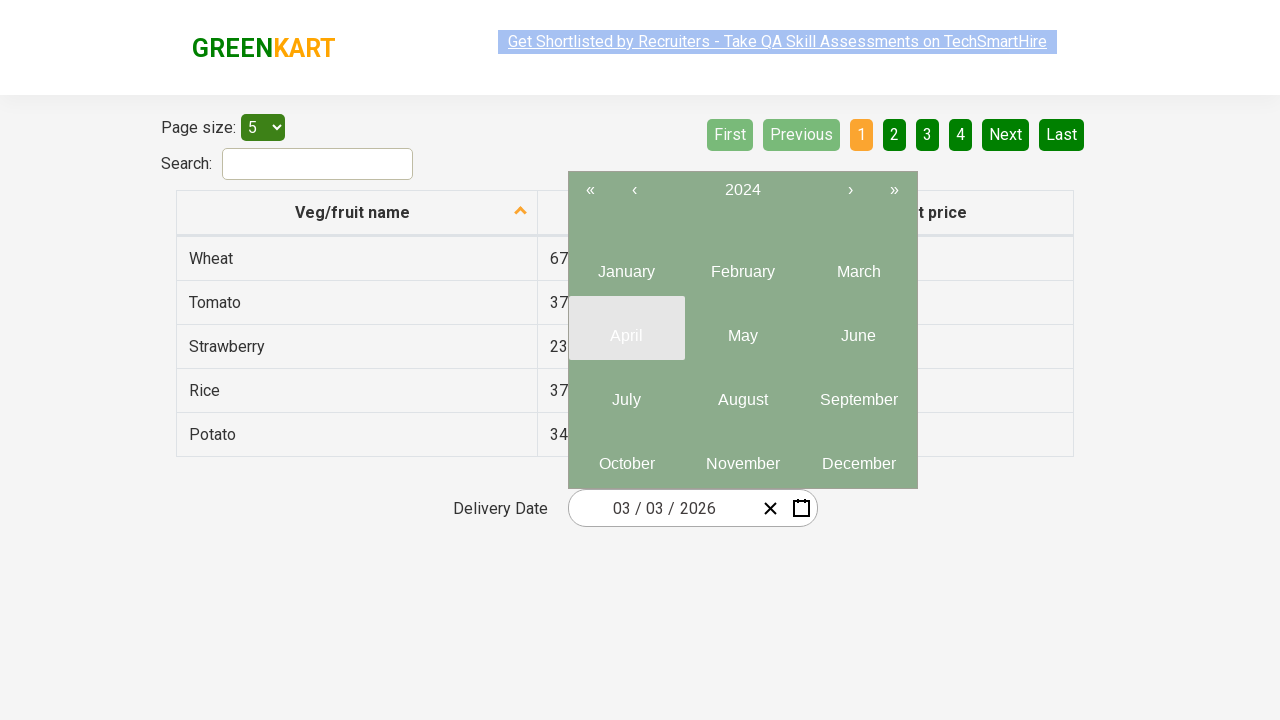

Selected month 4 (April) at (626, 328) on .react-calendar__year-view__months__month >> nth=3
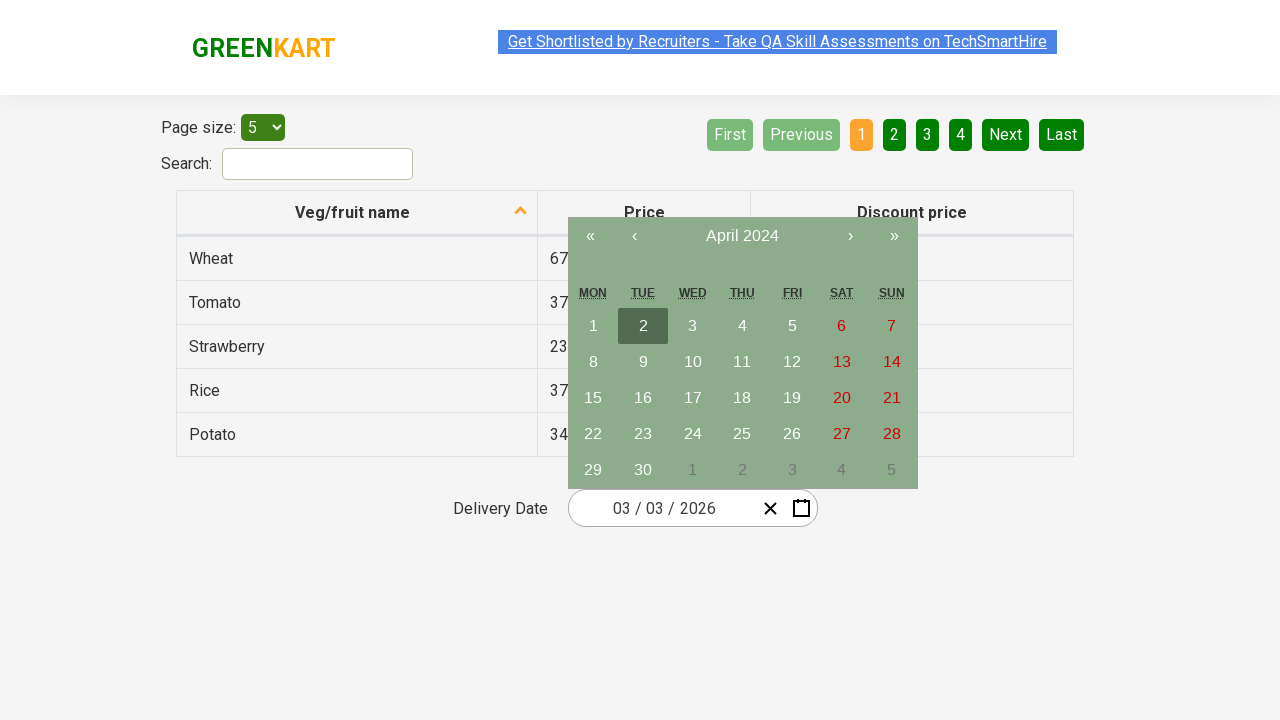

Selected day 6 at (842, 326) on .react-calendar__tile.react-calendar__month-view__days__day >> nth=5
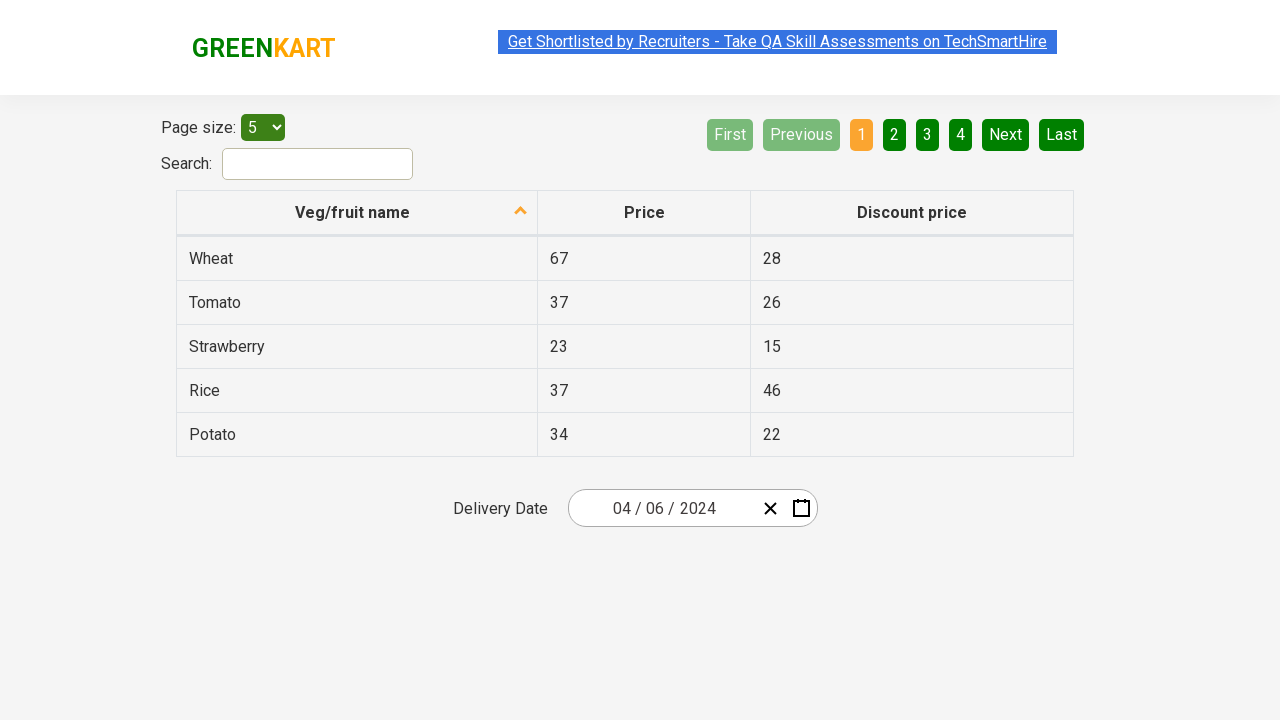

Verified month input has value 4
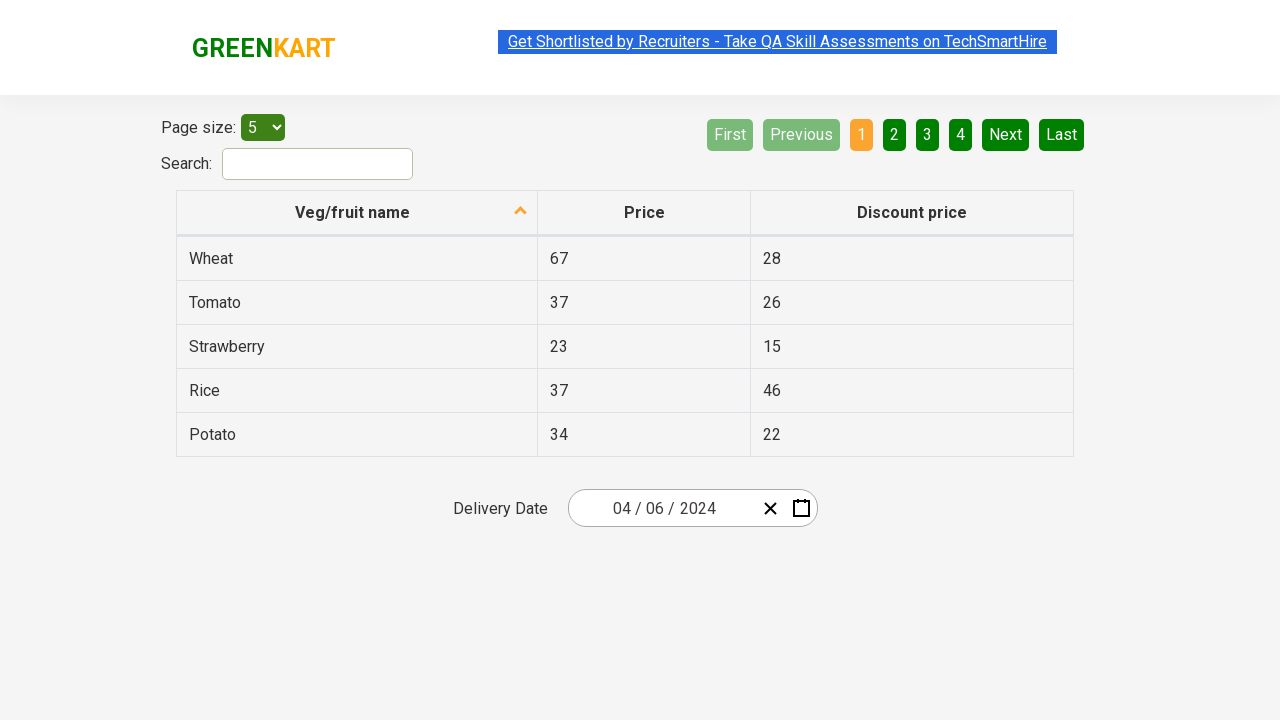

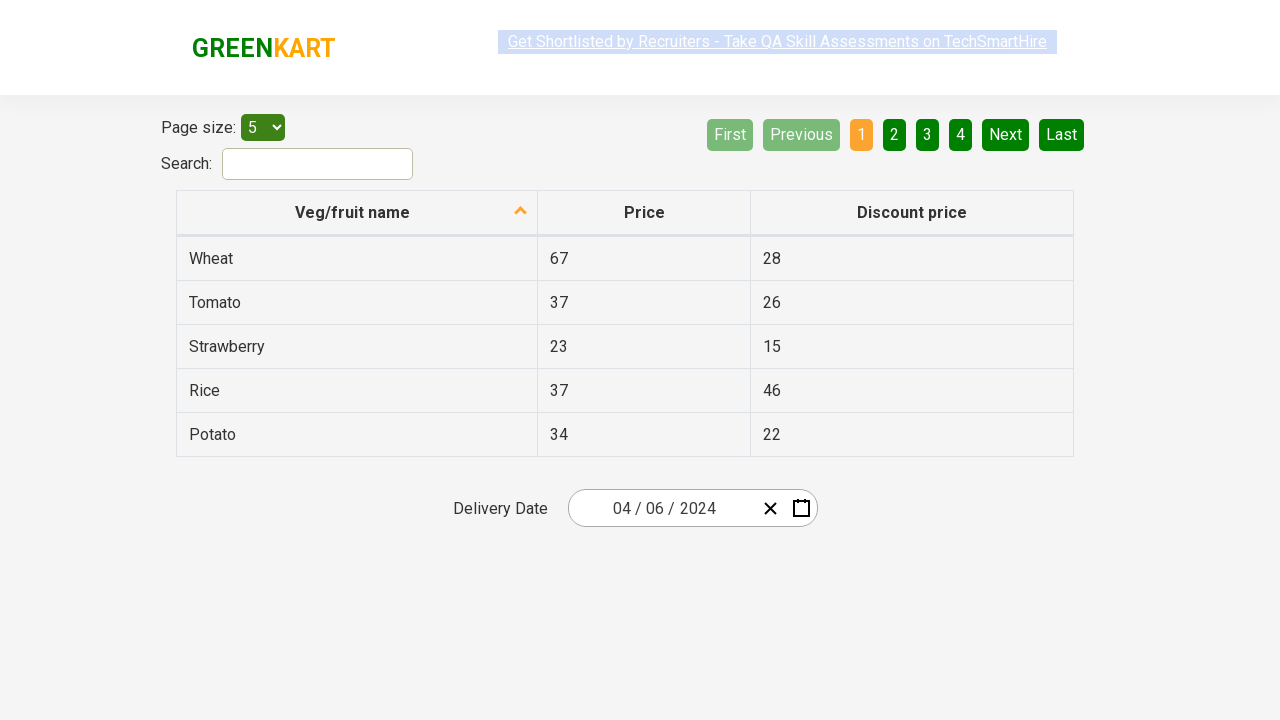